Fills in name and email fields in a contact form

Starting URL: https://ultimateqa.com/simple-html-elements-for-automation/

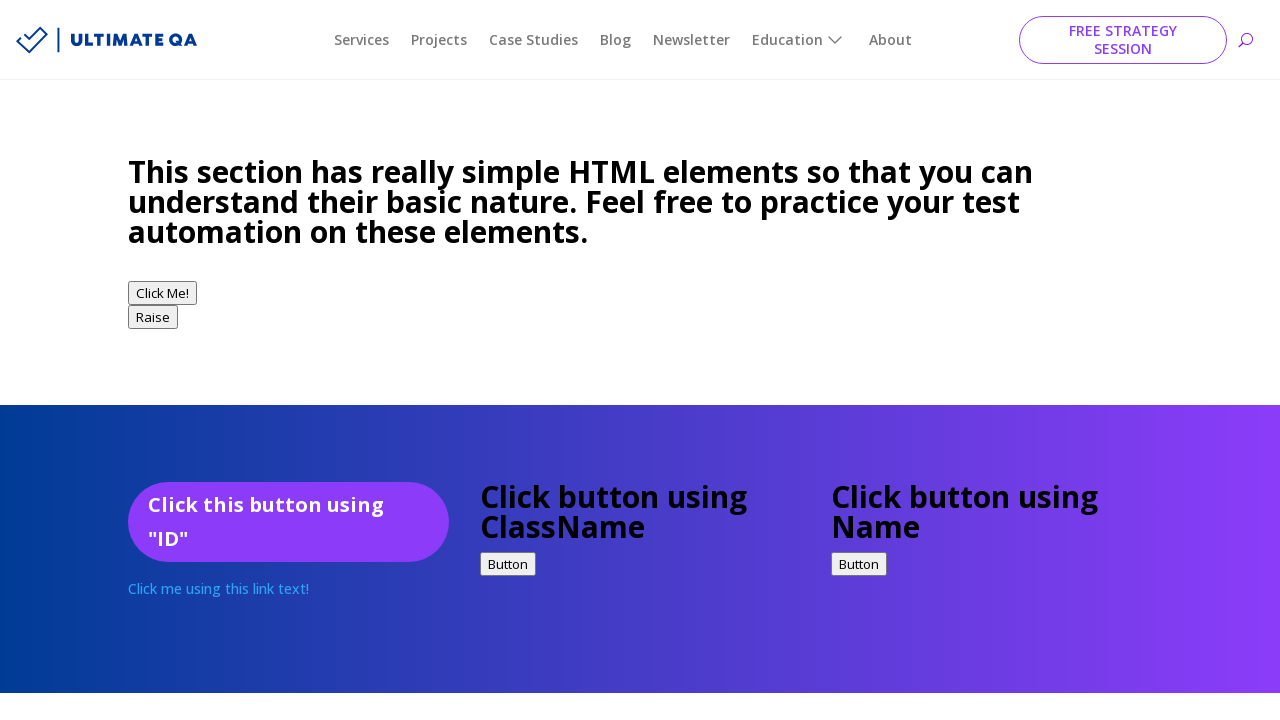

Filled name field with 'Tester' on input[name='et_pb_contact_name_0']
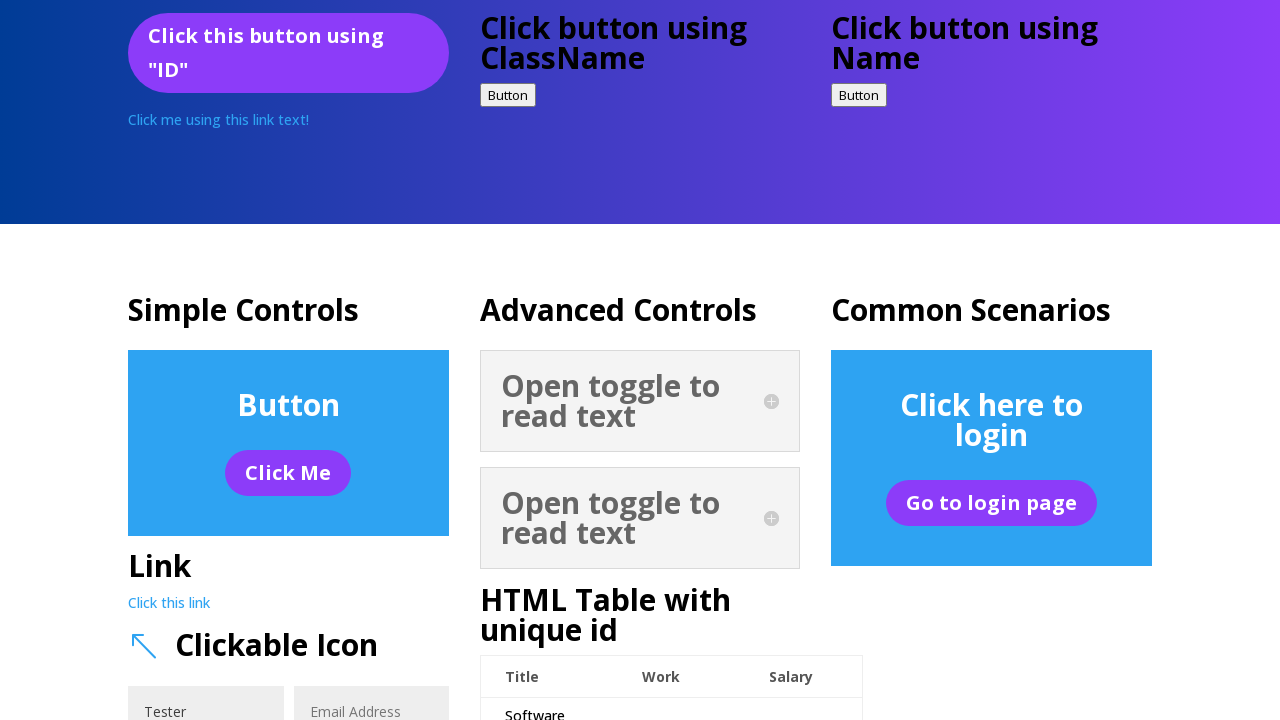

Filled email field with 'tester@tester.pl' on input[name='et_pb_contact_email_0']
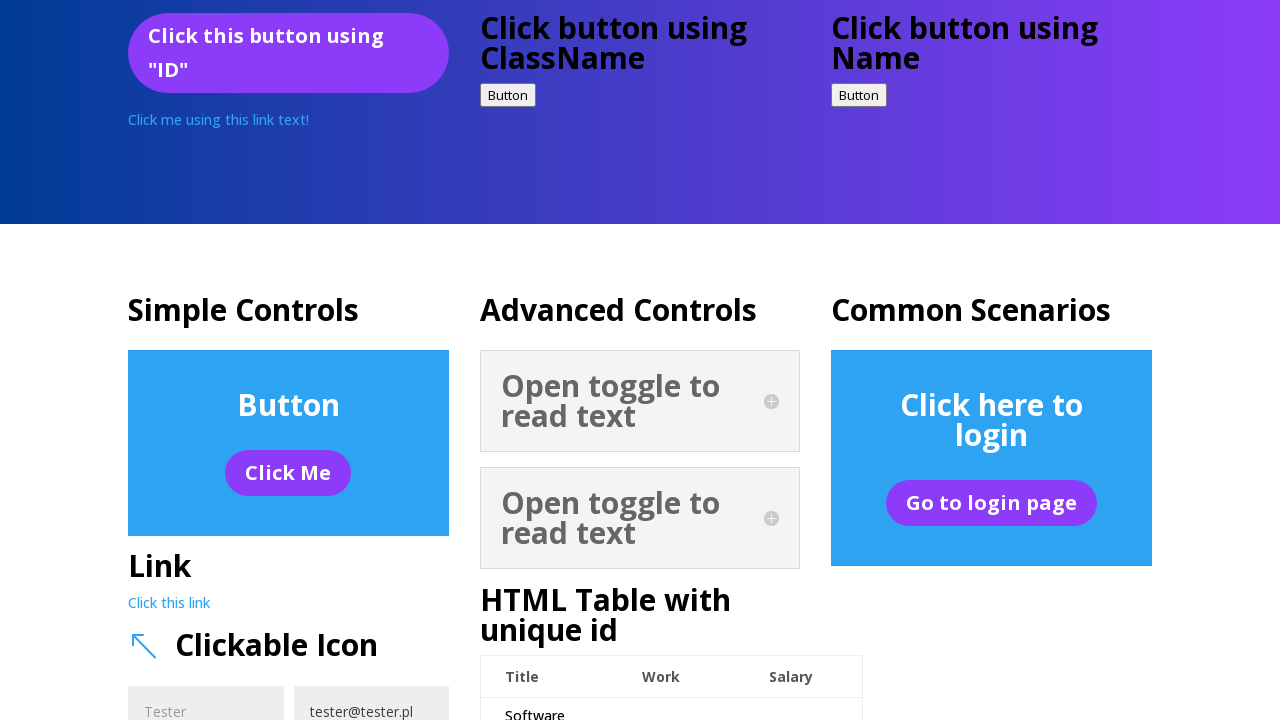

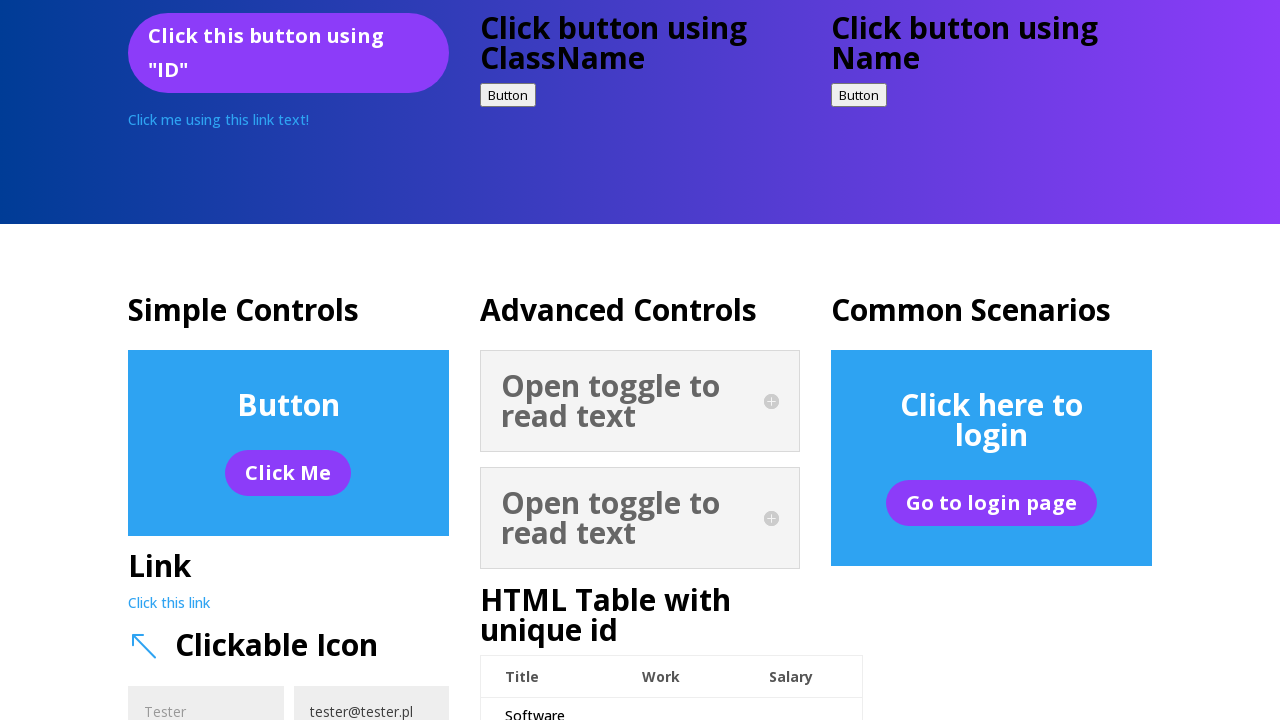